Validates that the valid image on the page has the correct source URL and dimensions

Starting URL: https://demoqa.com/broken

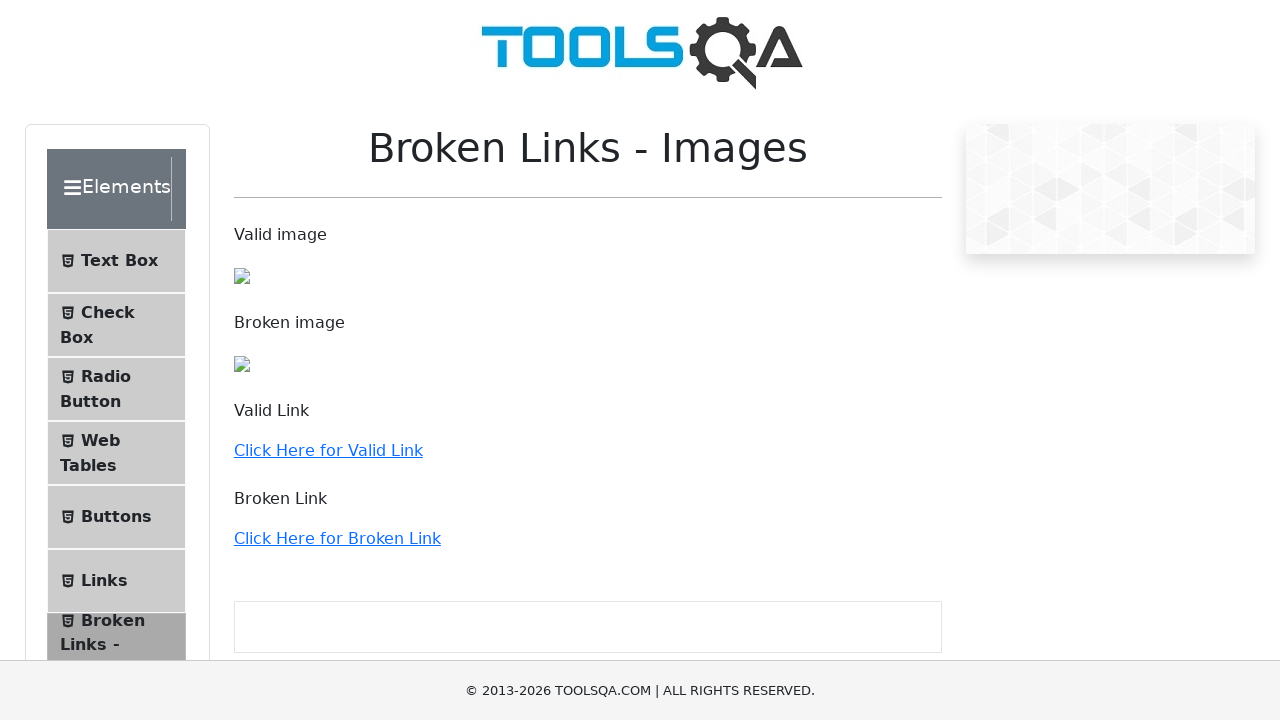

Navigated to https://demoqa.com/broken
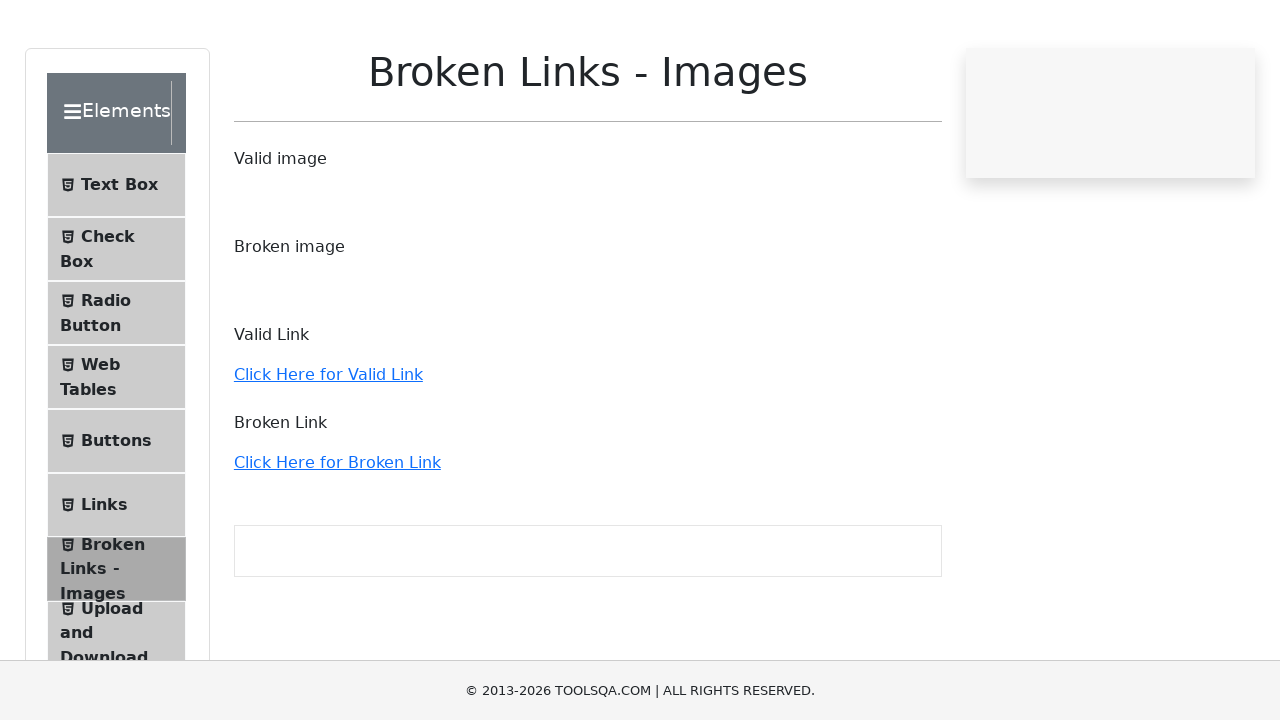

Located valid image with src='/images/Toolsqa.jpg'
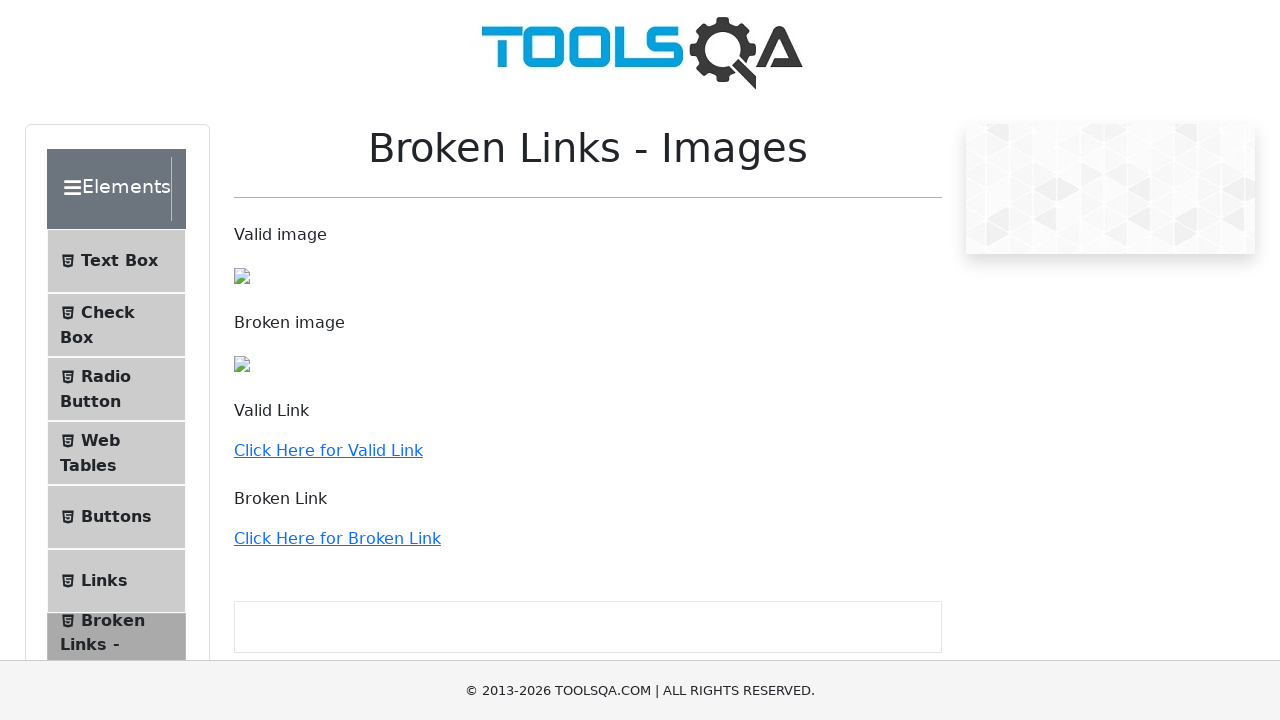

Waited for valid image to be present in DOM
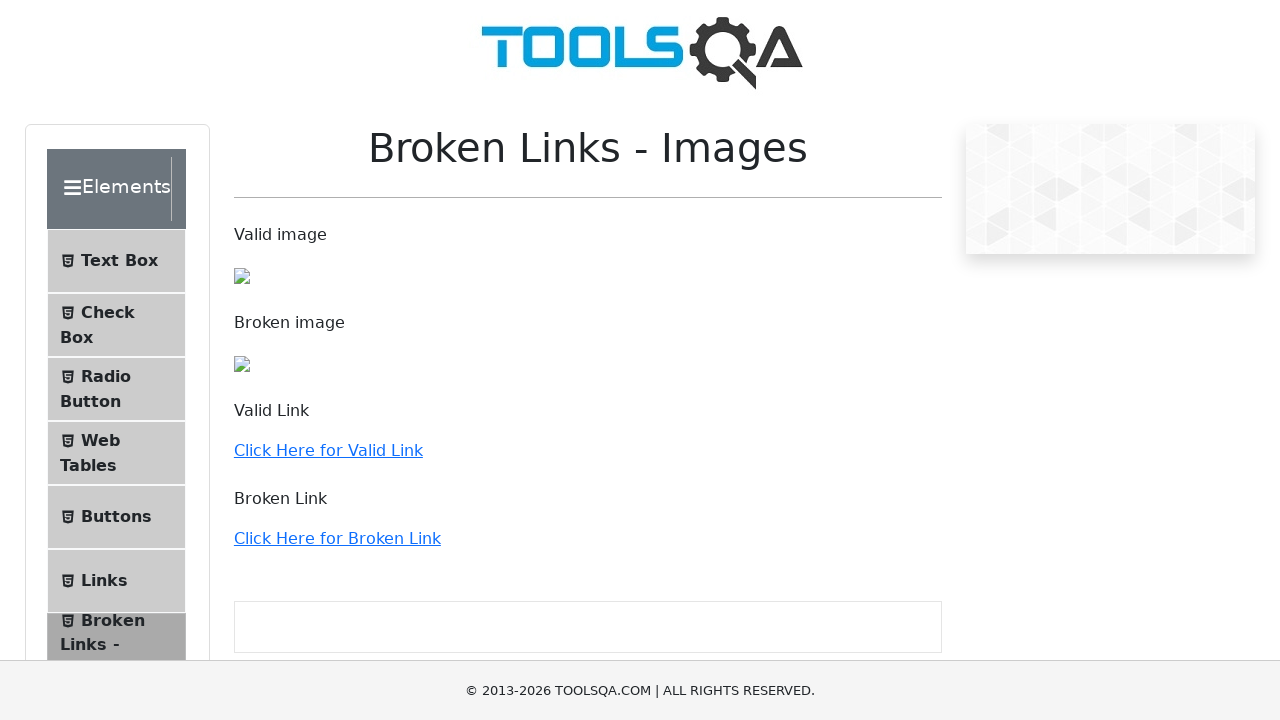

Retrieved image source URL: /images/Toolsqa.jpg
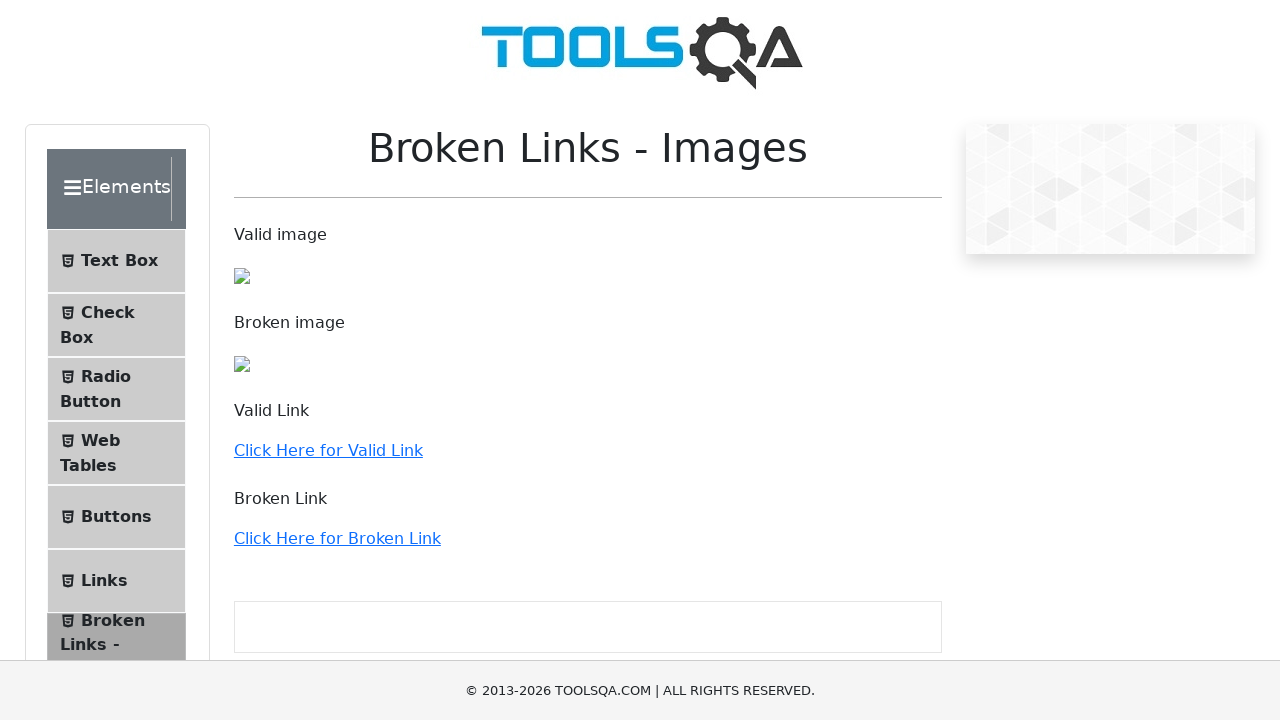

Asserted that image source contains 'Toolsqa.jpg'
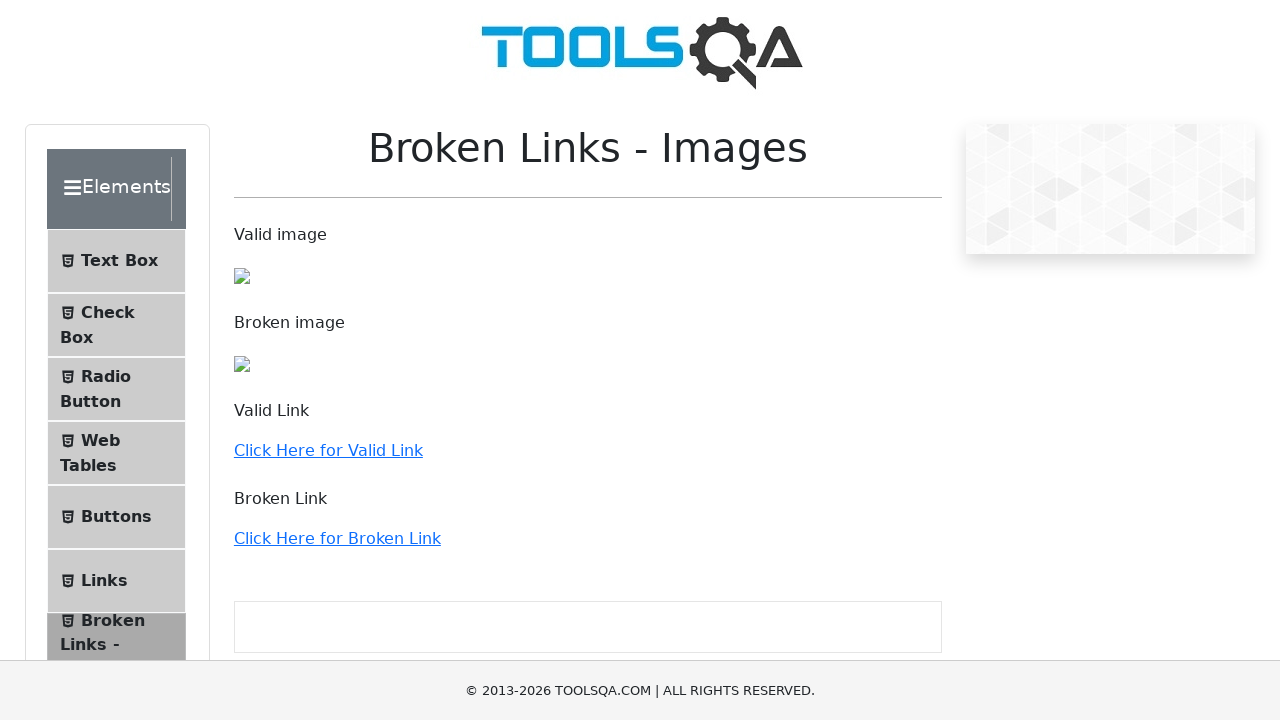

Retrieved image width: None
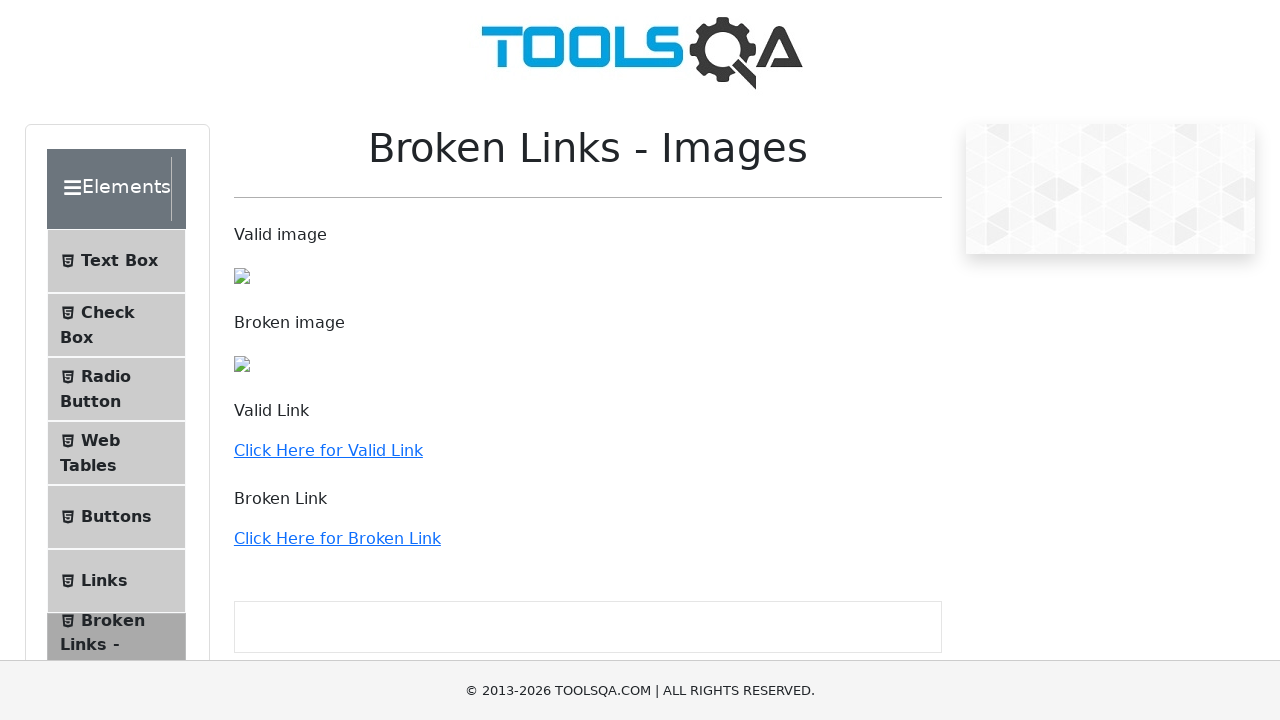

Retrieved image height: None
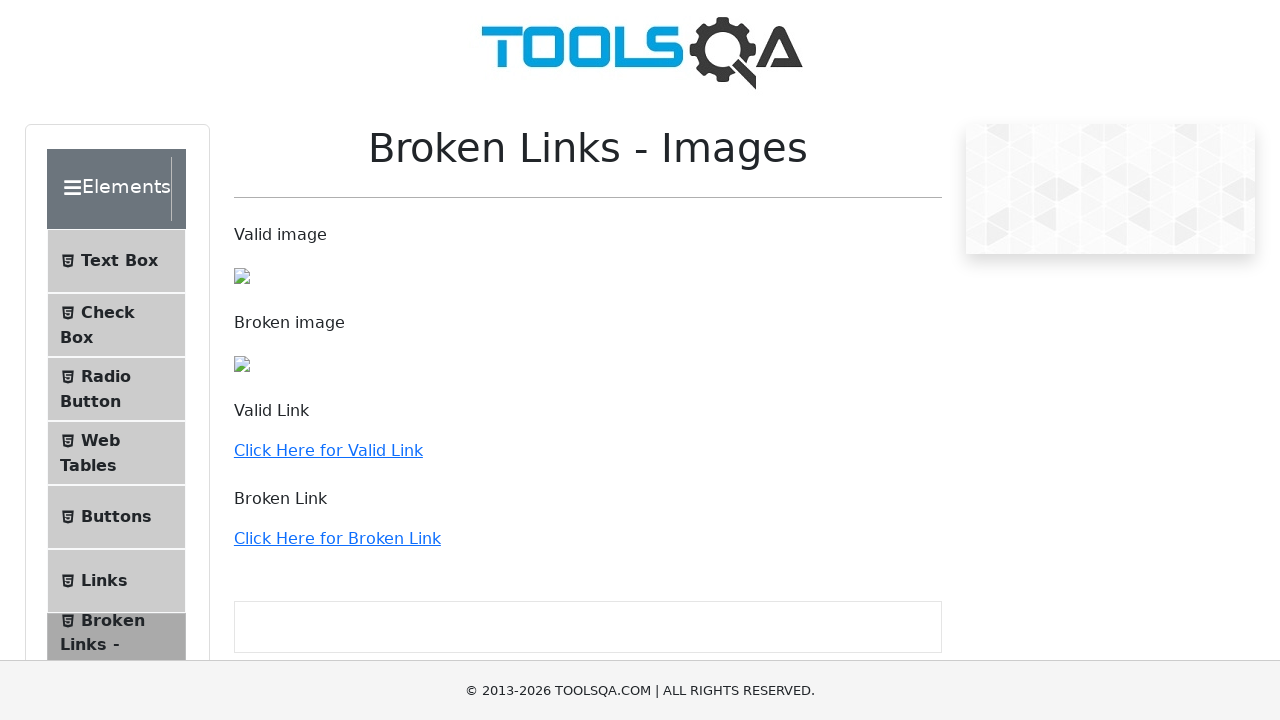

Printed image dimensions: NonexNone
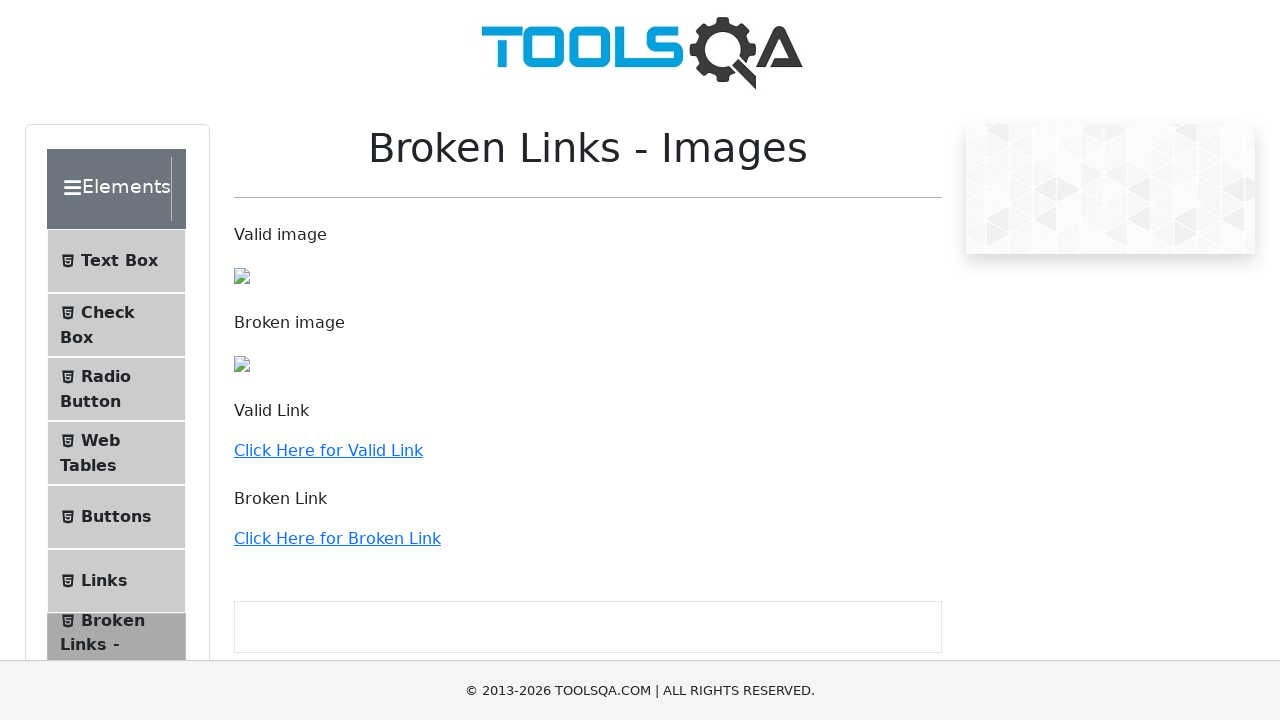

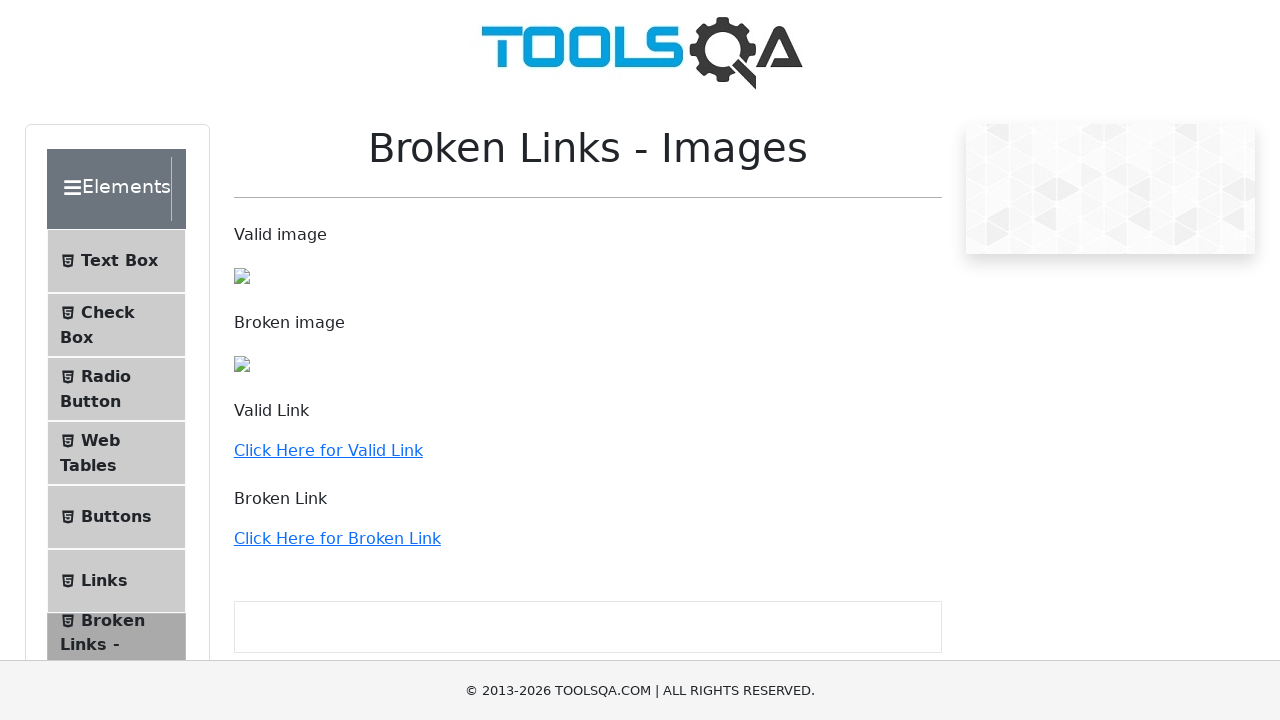